Tests exception handling by attempting to find a non-existent element, then navigates to a checkbox page and clicks the first checkbox

Starting URL: http://app.vwo.com

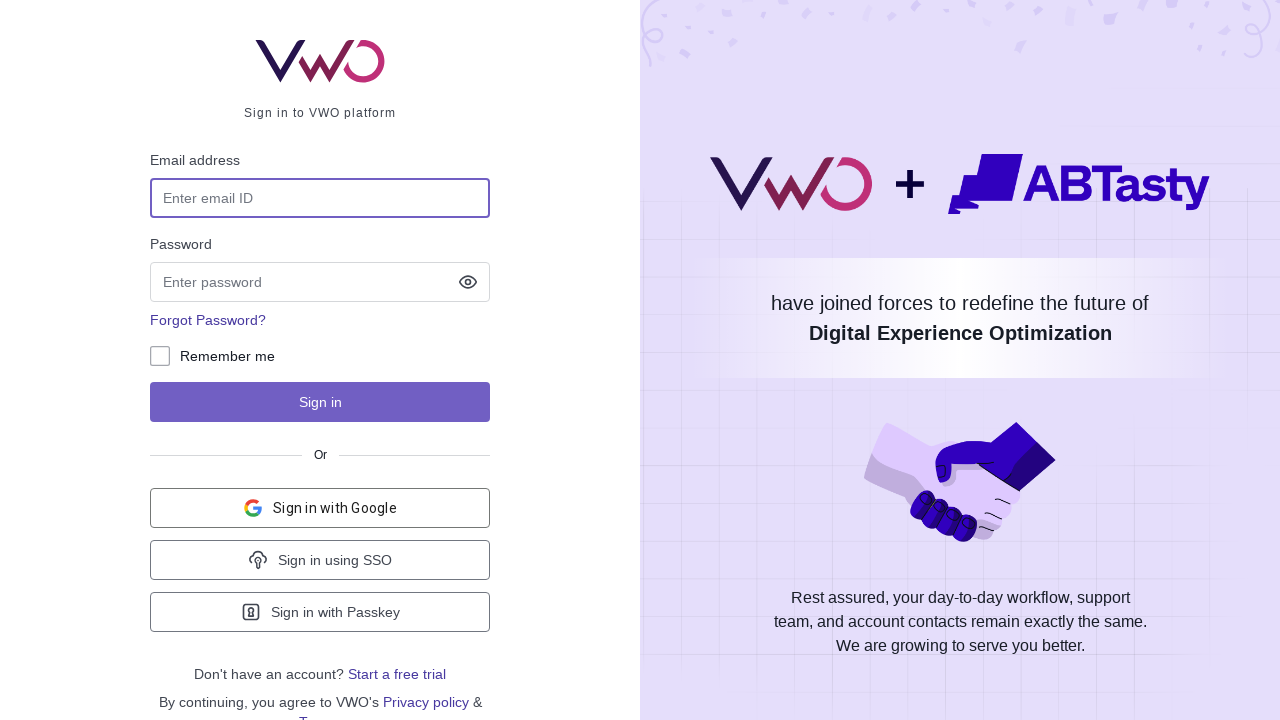

Attempted to click non-existent element (exception handled gracefully) on #nonexistent-element
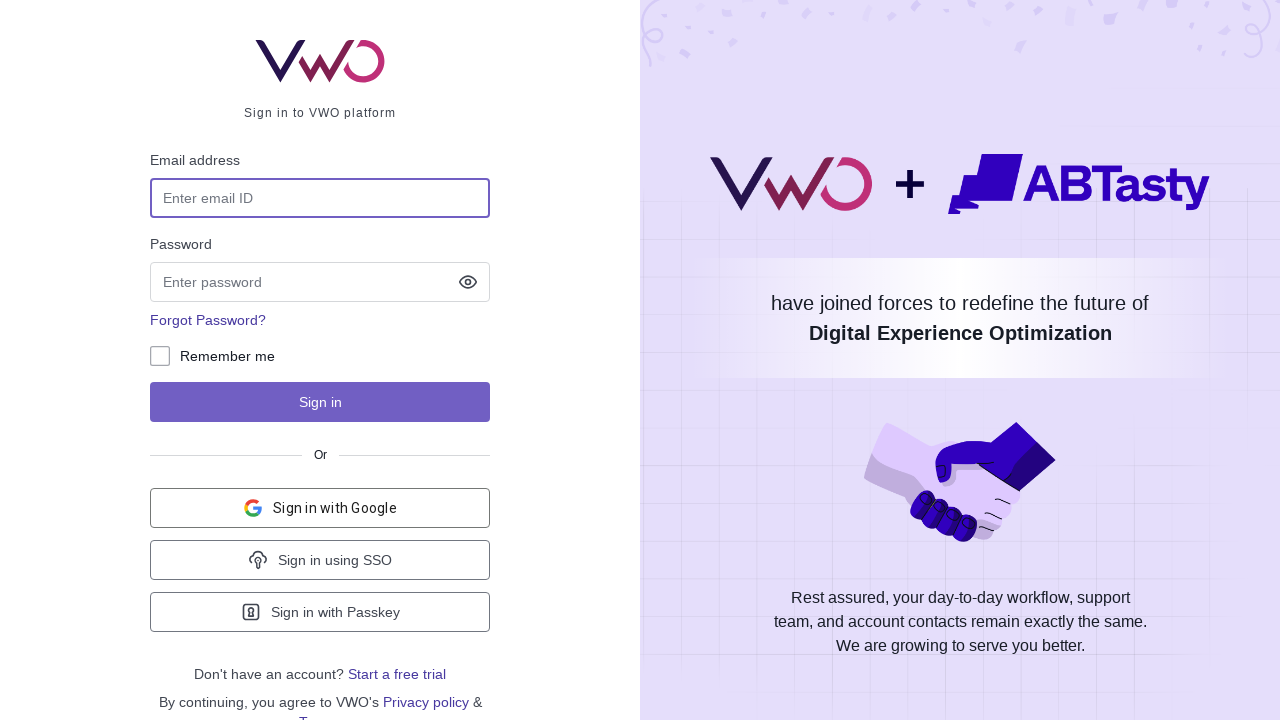

Navigated to checkboxes page
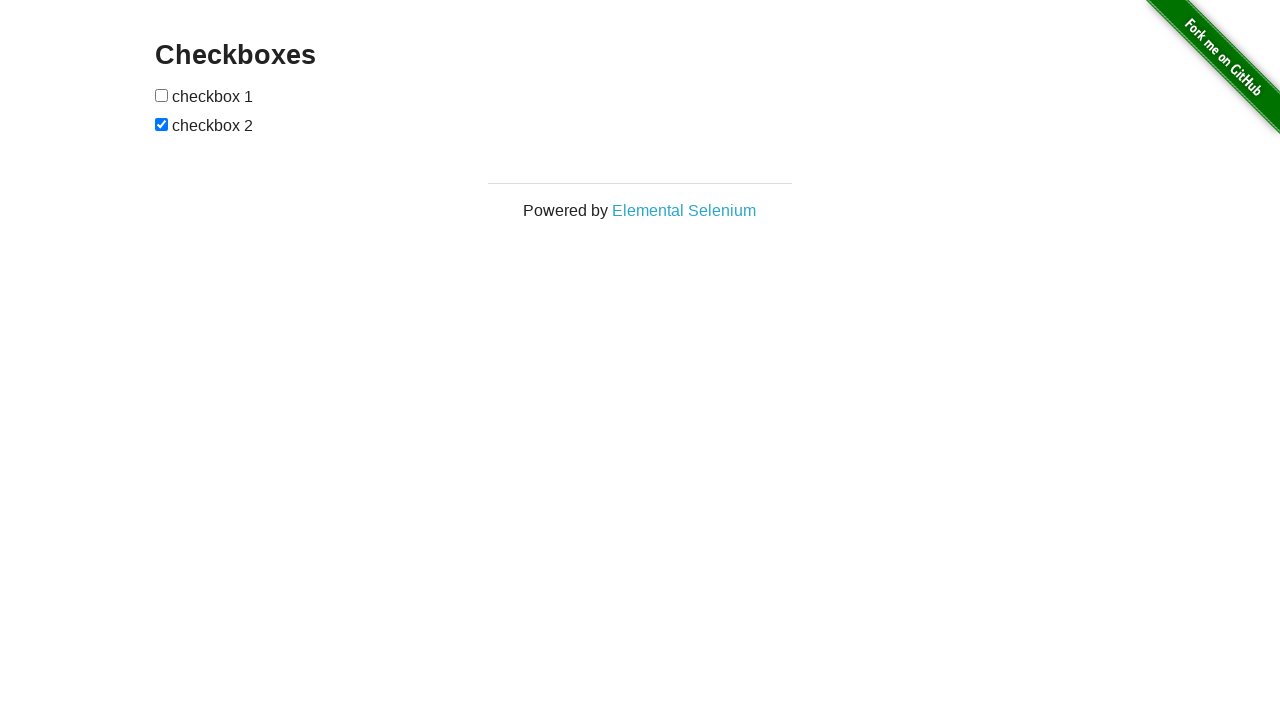

Located all checkboxes on the page
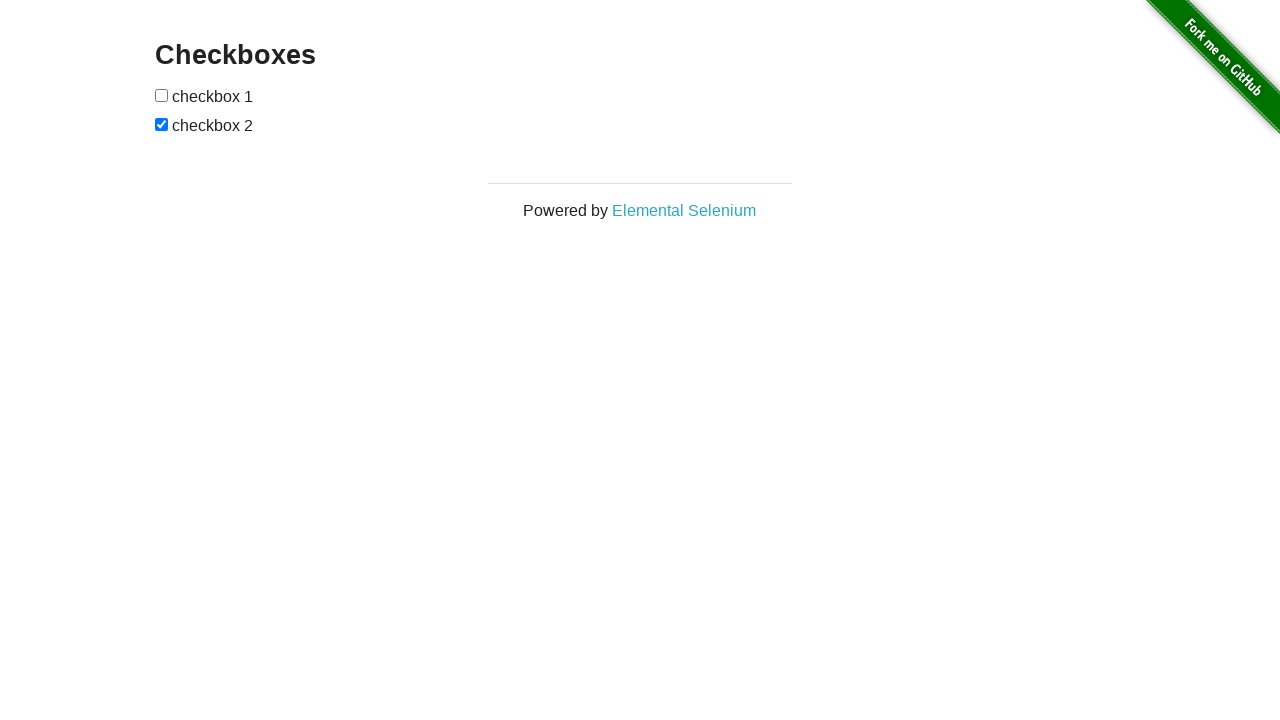

Clicked the first checkbox at (162, 95) on input[type='checkbox'] >> nth=0
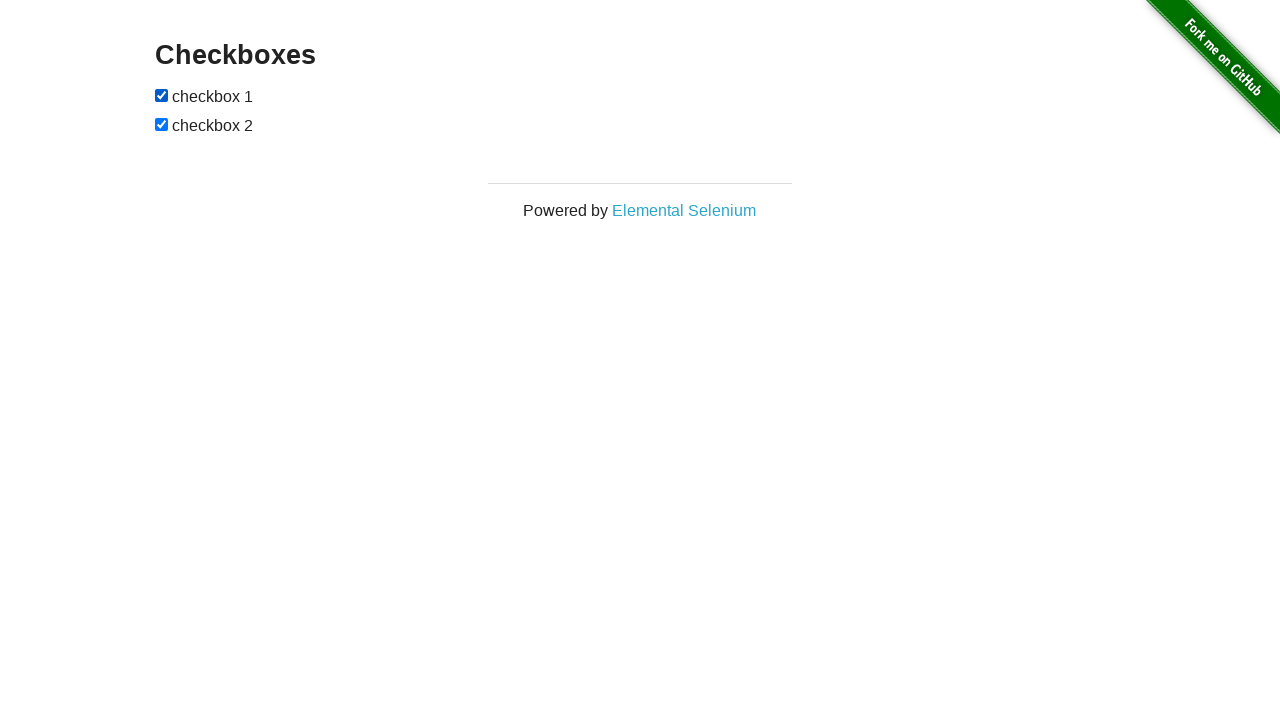

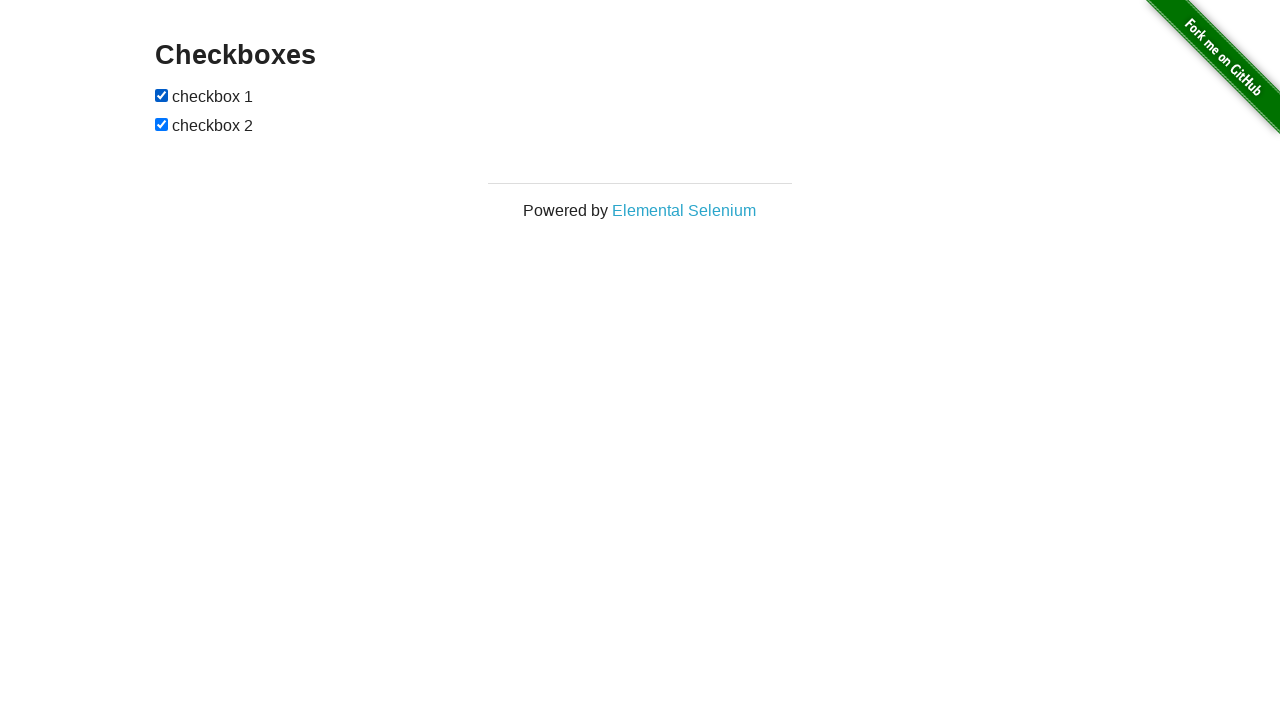